Tests the sortable list functionality by dragging elements to reverse their order from One-Six to Six-One

Starting URL: https://demoqa.com/sortable

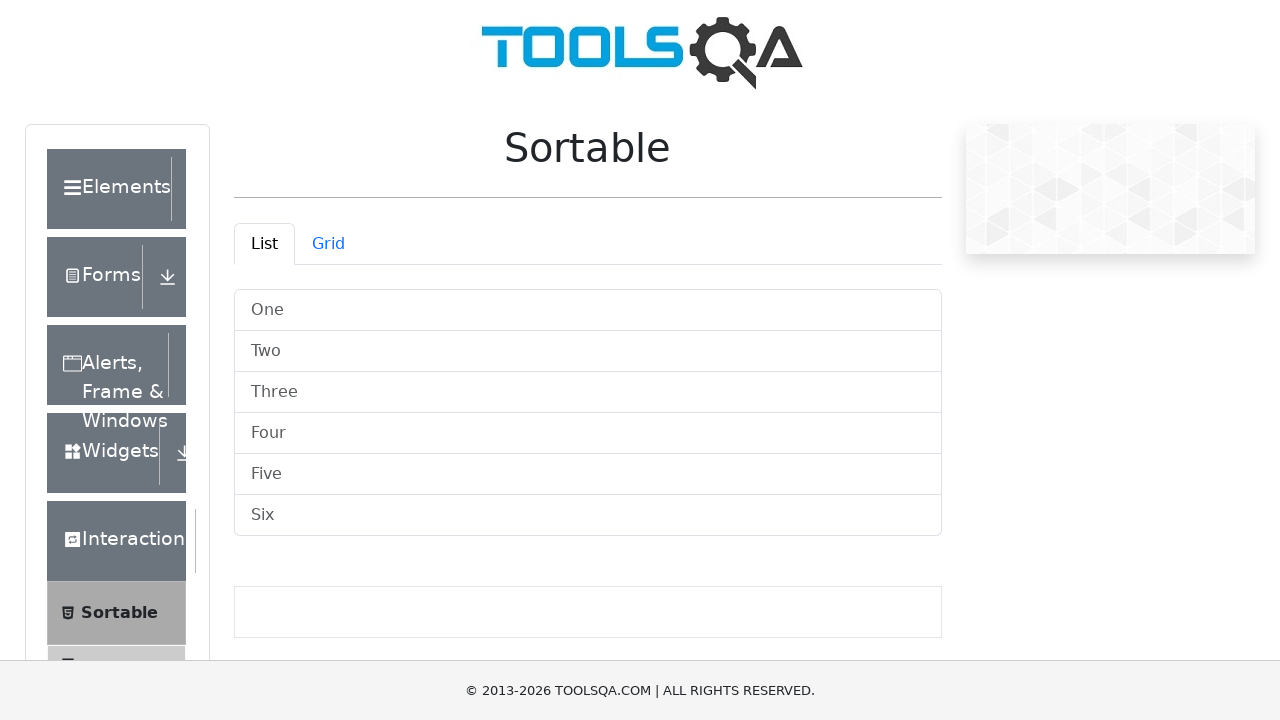

Waited for sortable list to be visible
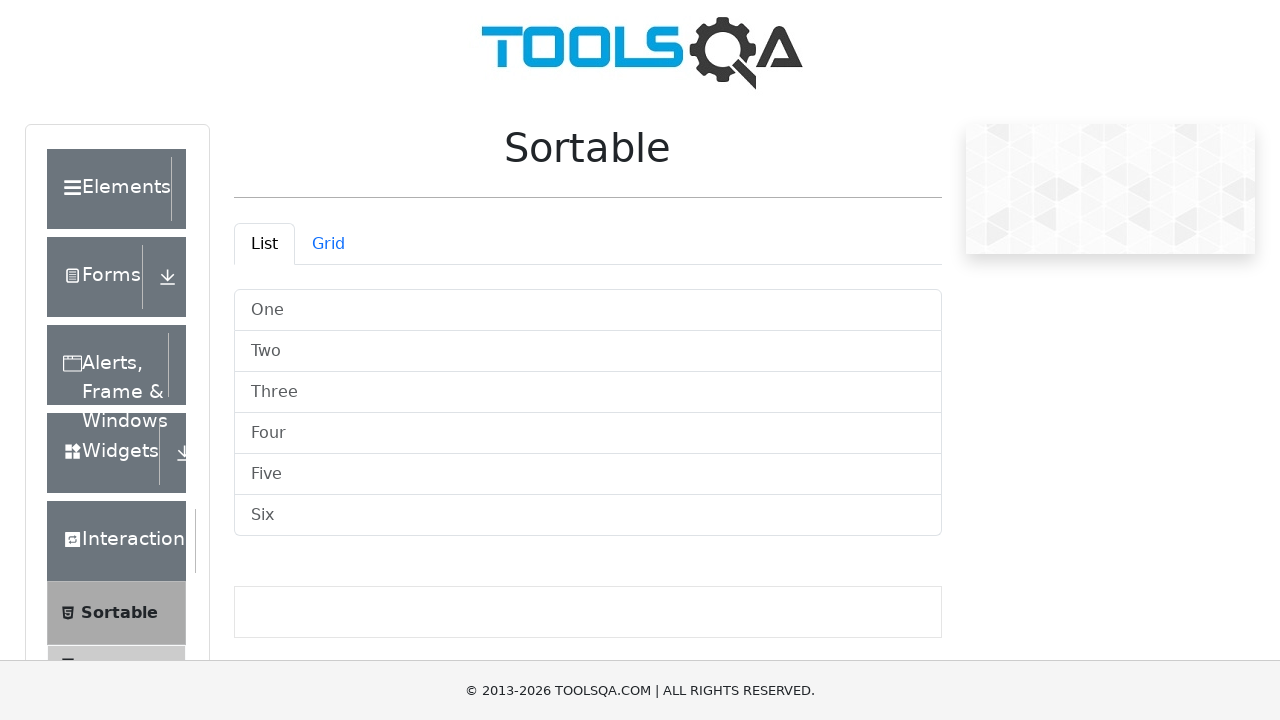

Dragged 'Six' to position of 'One' at the top at (588, 310)
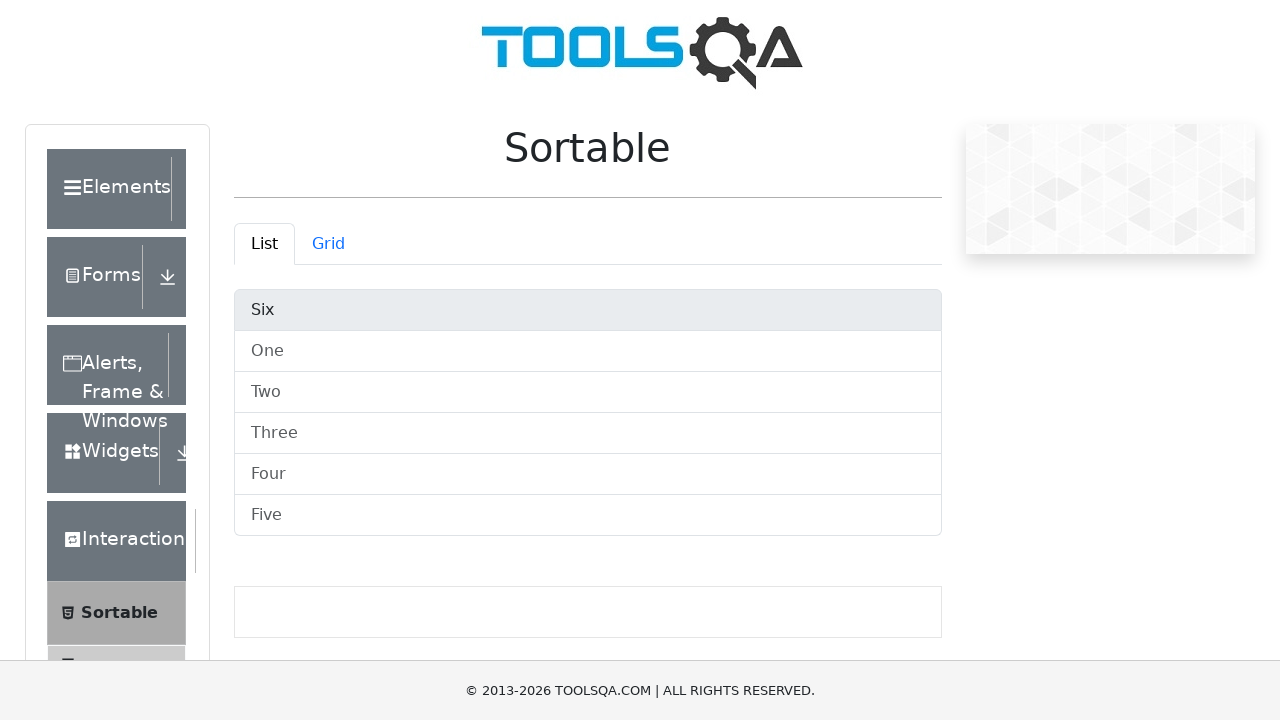

Dragged 'Five' to position of 'One' at the top at (588, 352)
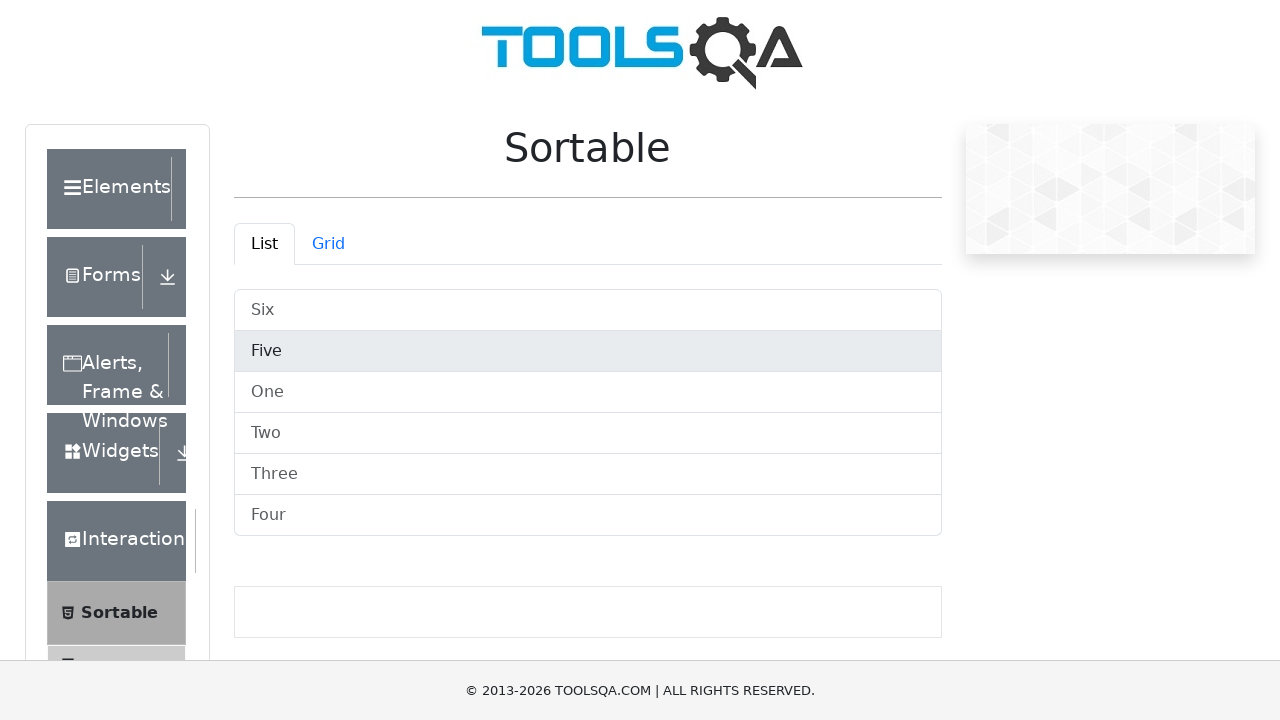

Dragged 'Four' to position of 'One' at the top at (588, 392)
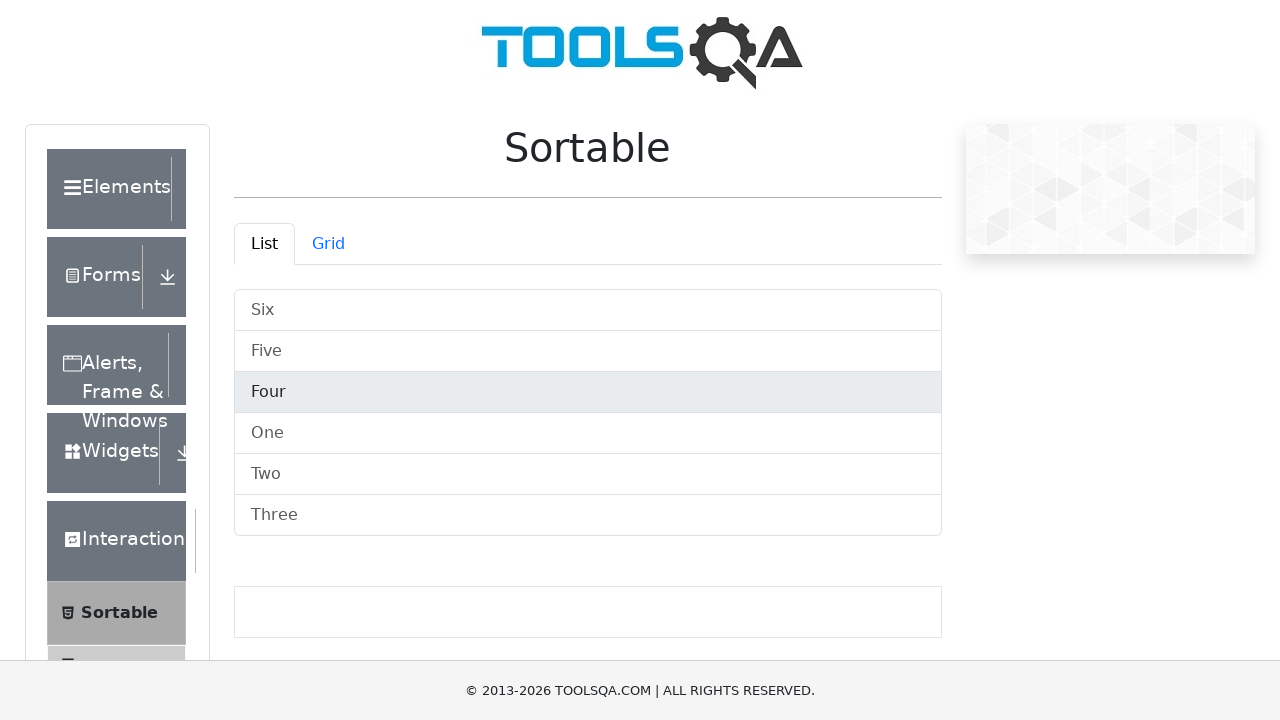

Dragged 'Three' to position of 'One' at the top at (588, 434)
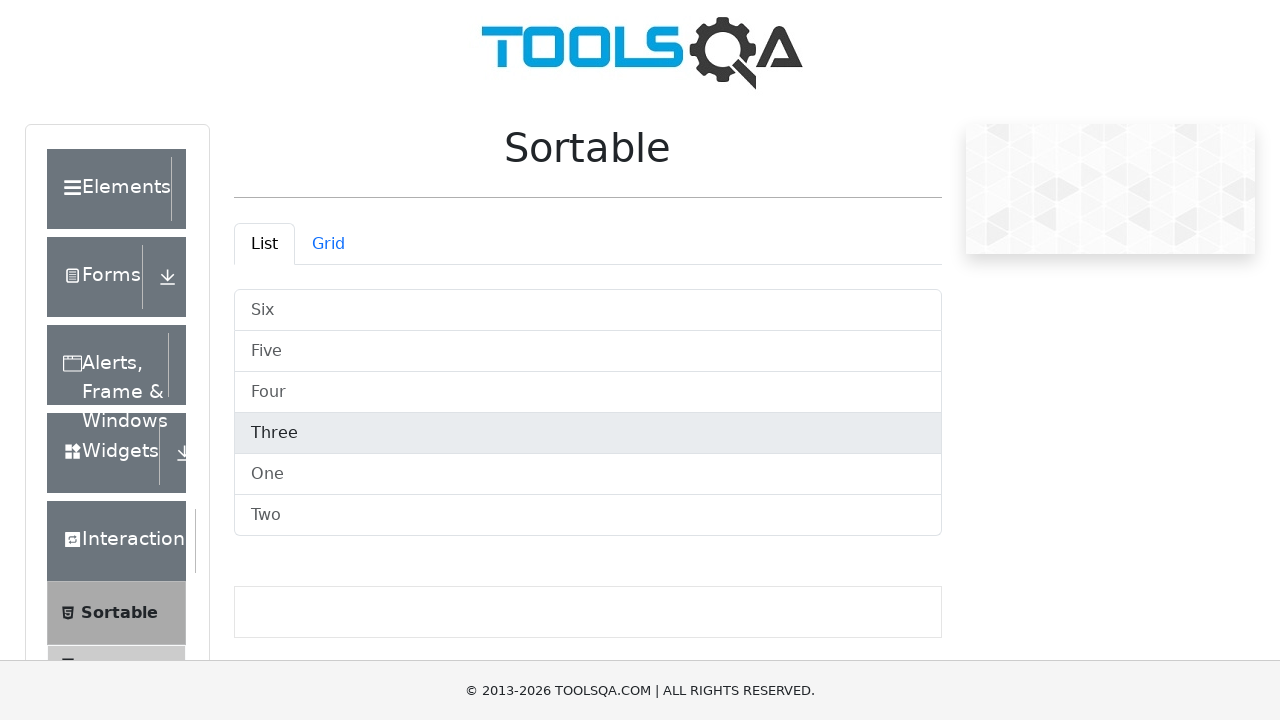

Dragged 'Two' to position of 'One' at the top at (588, 474)
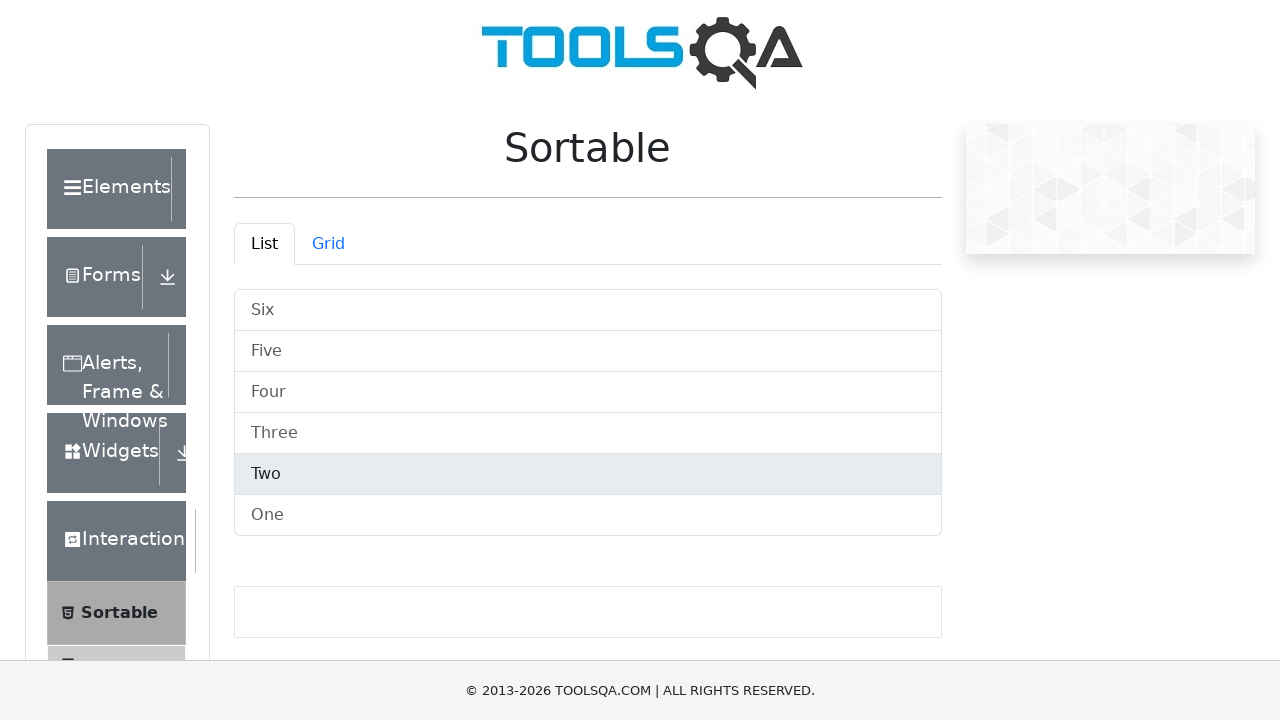

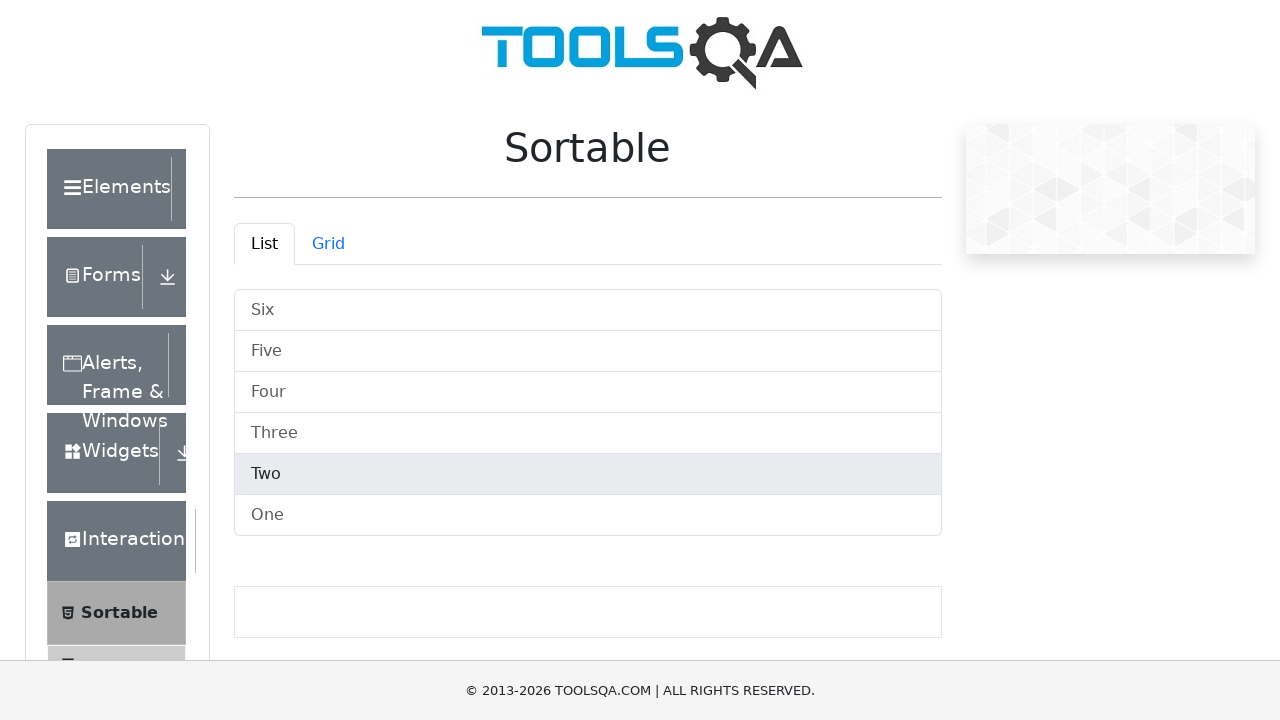